Tests checkbox functionality by verifying a checkbox is initially unchecked, clicking it, and confirming it becomes checked. Also counts the total number of checkboxes on the page.

Starting URL: https://rahulshettyacademy.com/AutomationPractice/

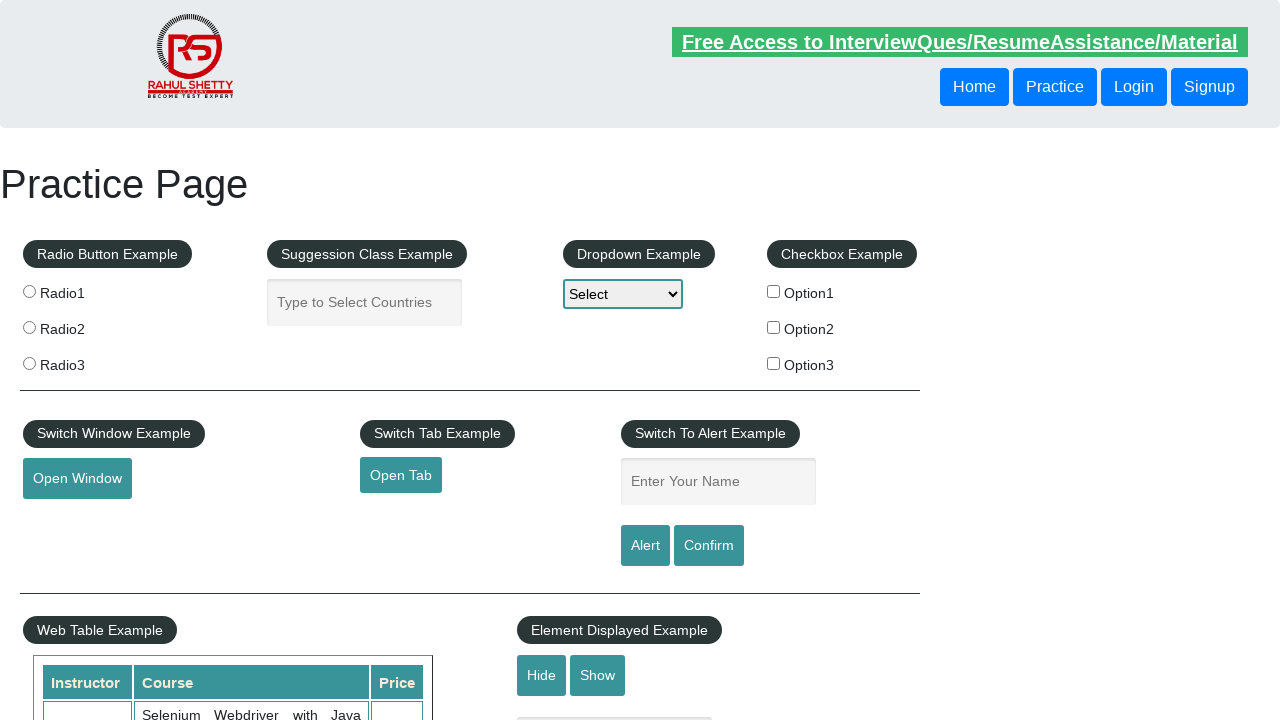

Navigated to AutomationPractice URL
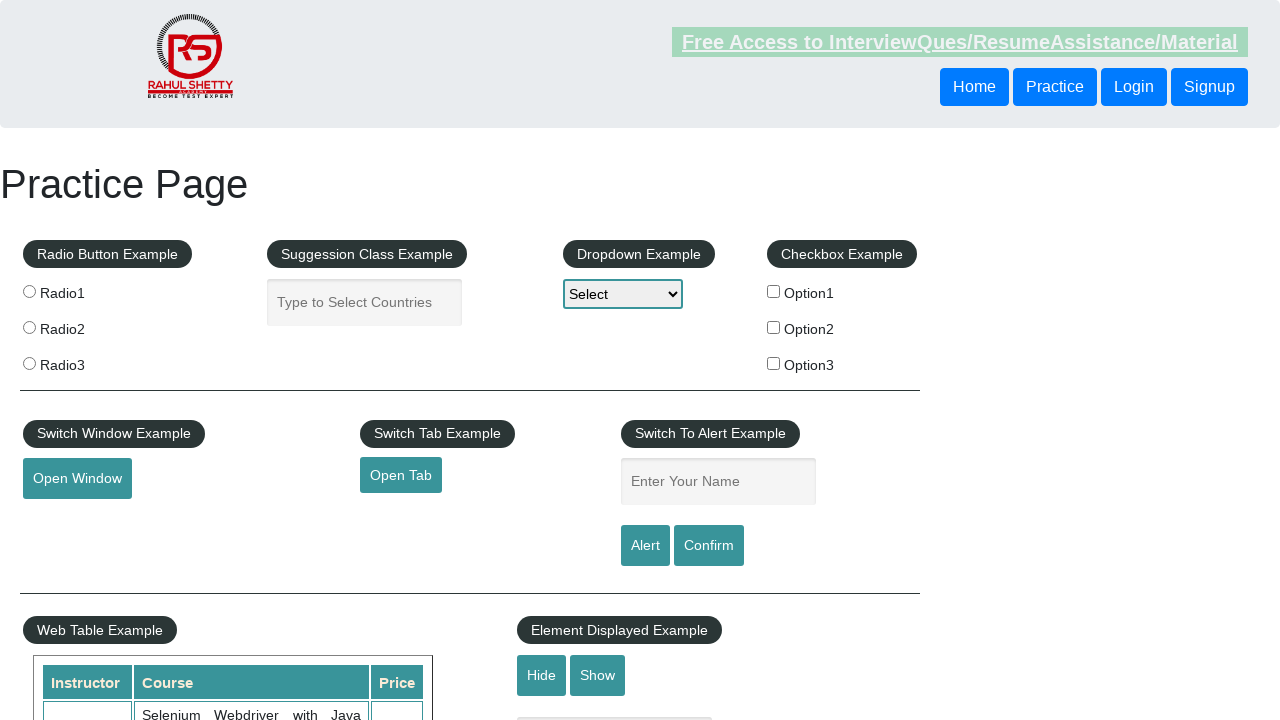

Located checkbox element with ID checkBoxOption1
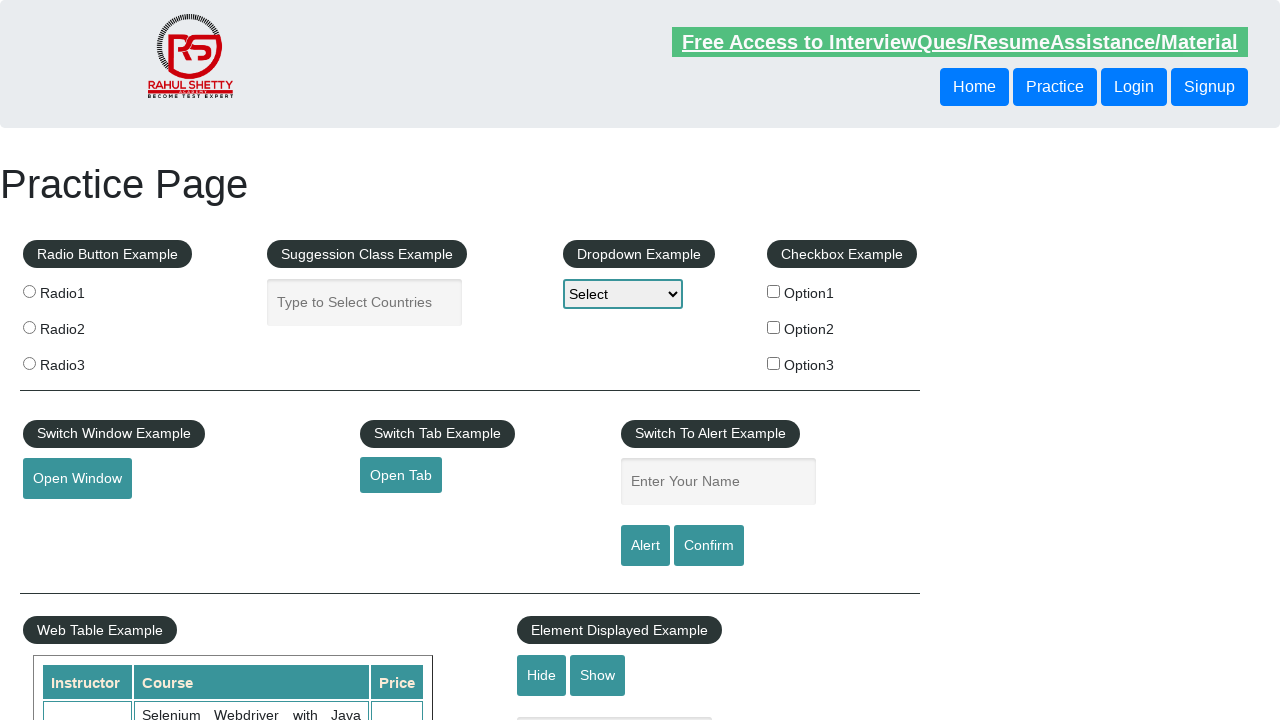

Verified checkbox is initially unchecked
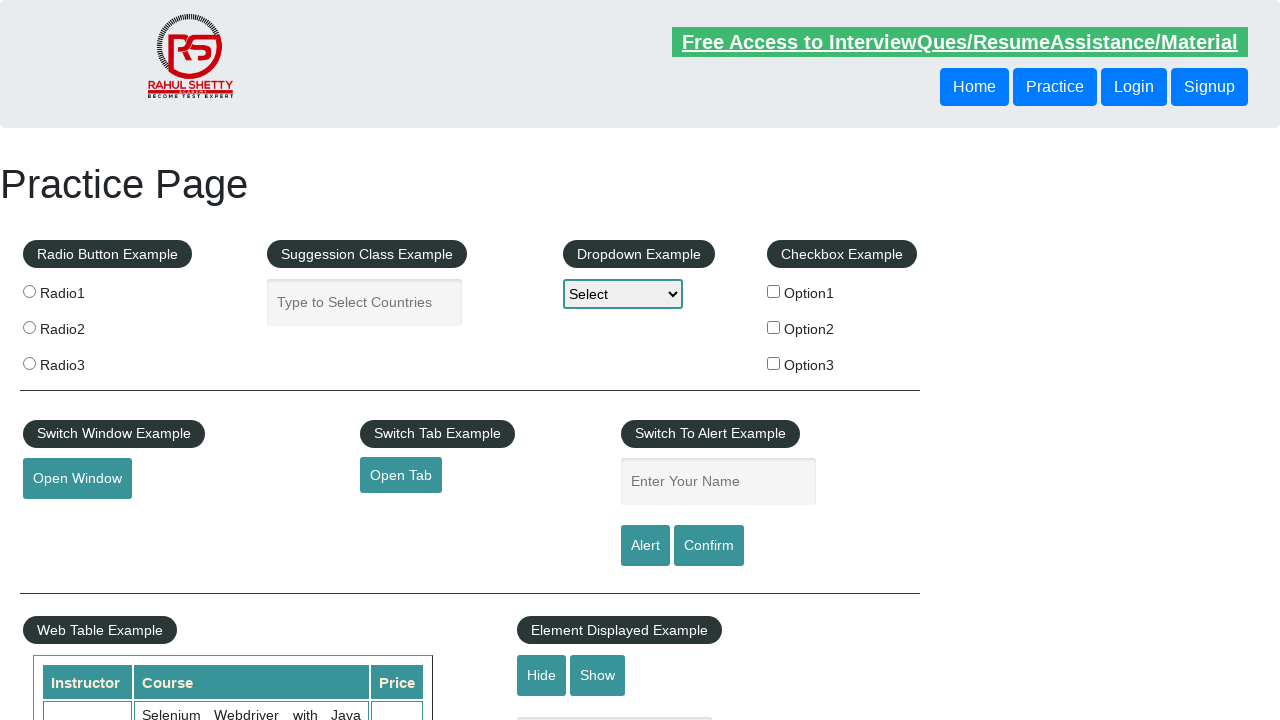

Clicked the checkbox to select it at (774, 291) on #checkBoxOption1
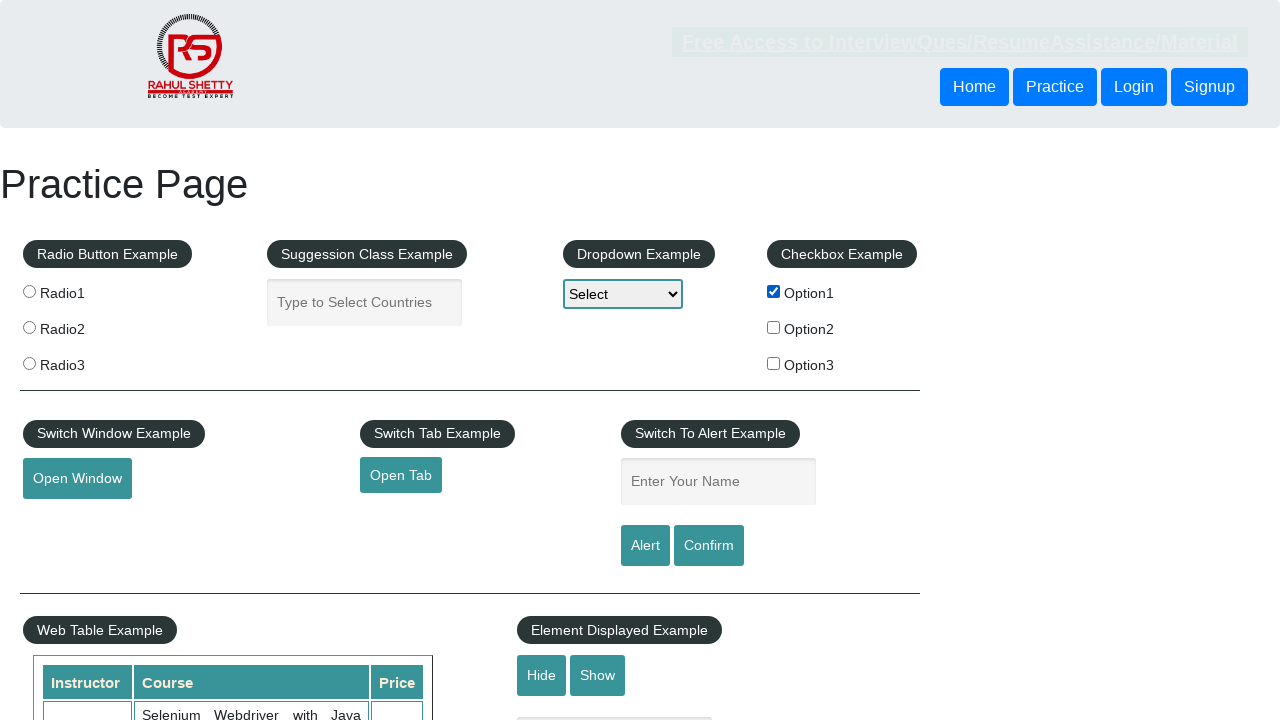

Verified checkbox is now checked after clicking
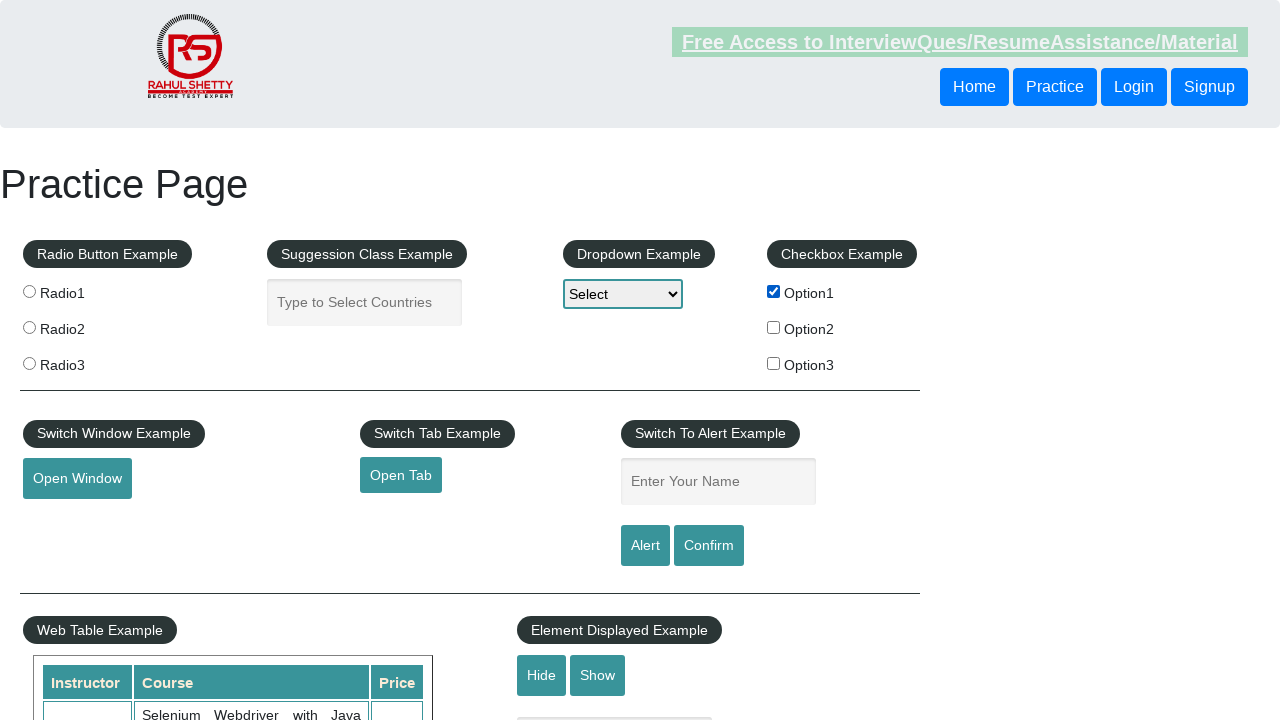

Counted total checkboxes on page: 3
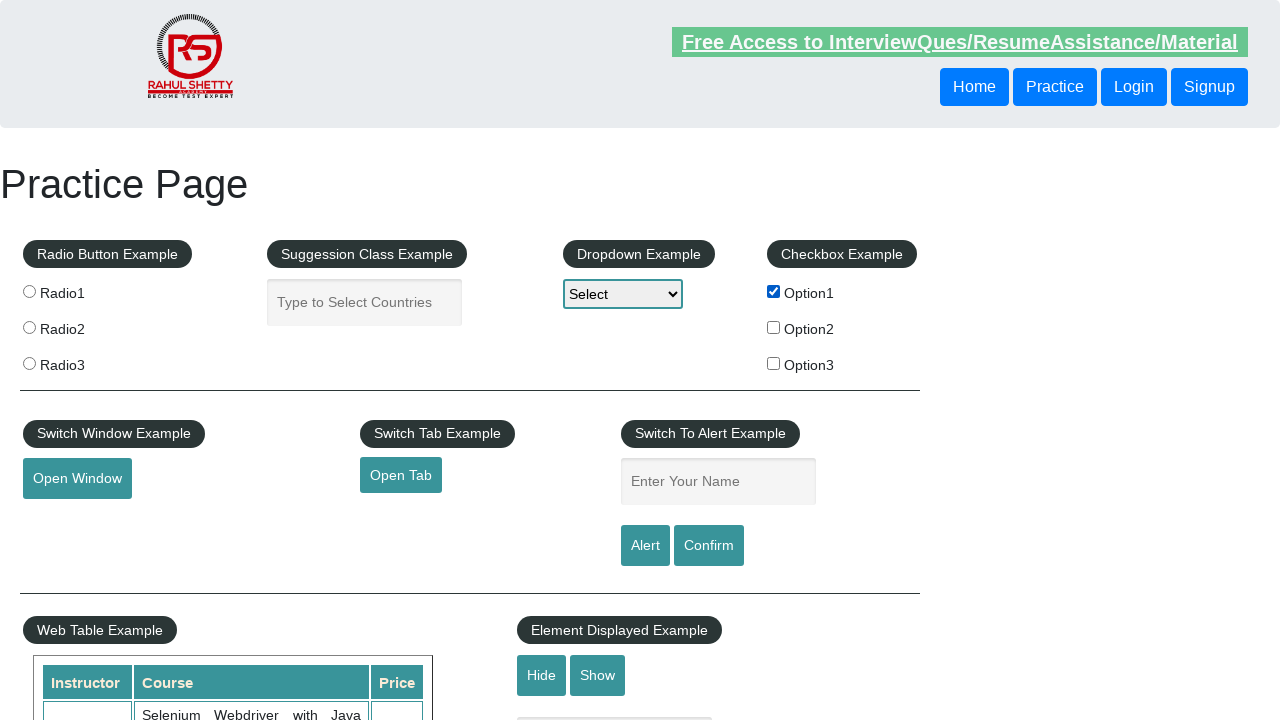

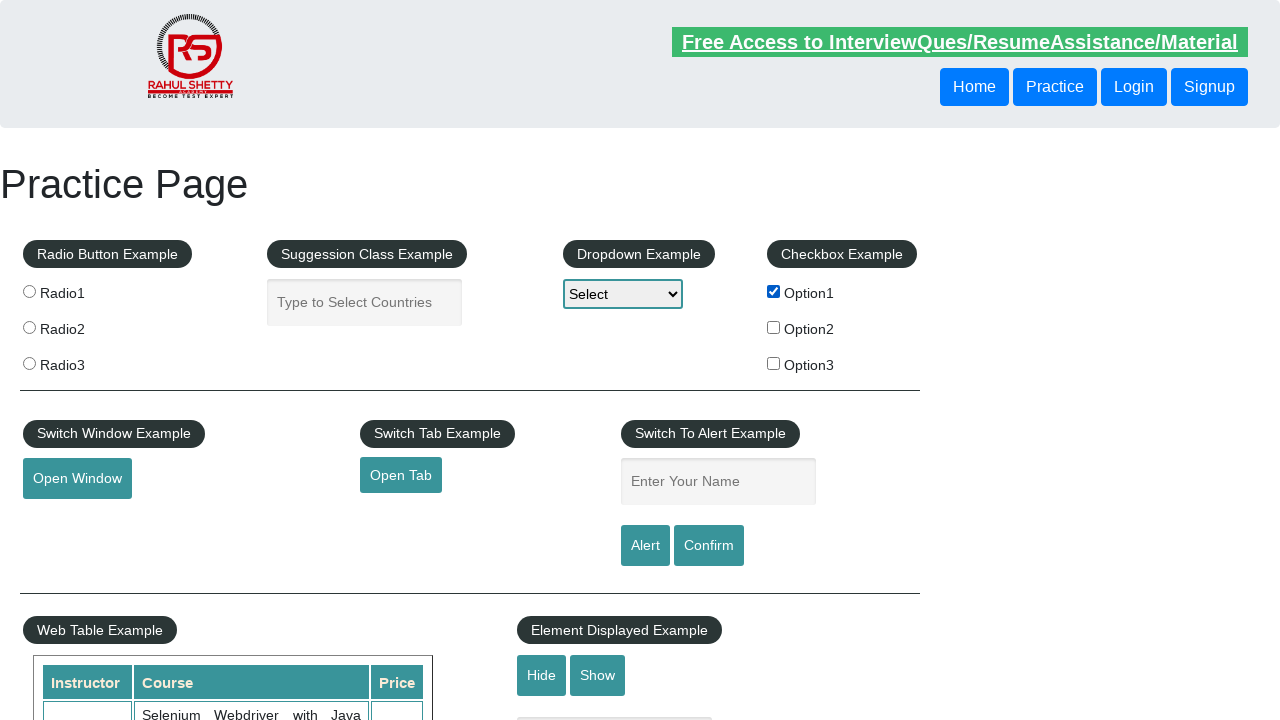